Tests input field functionality by entering a number, clearing it, and entering a different number

Starting URL: http://the-internet.herokuapp.com/inputs

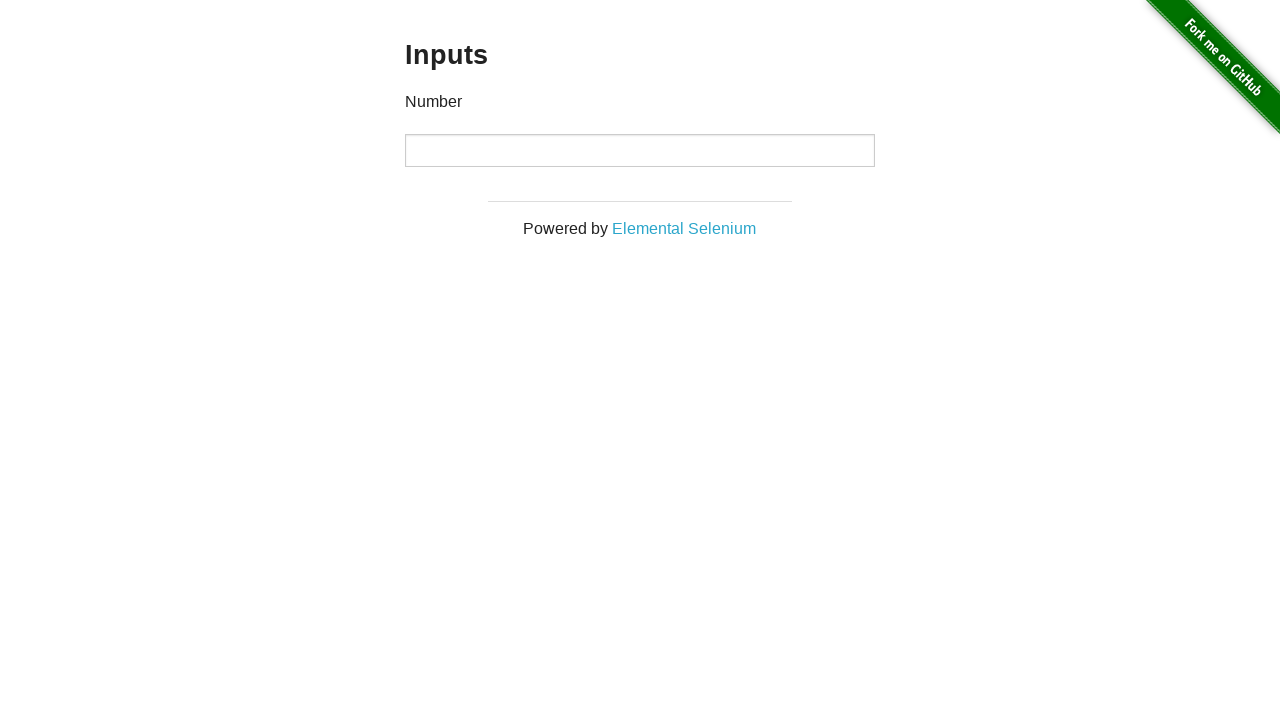

Entered initial value 1000 into number input field on input[type='number']
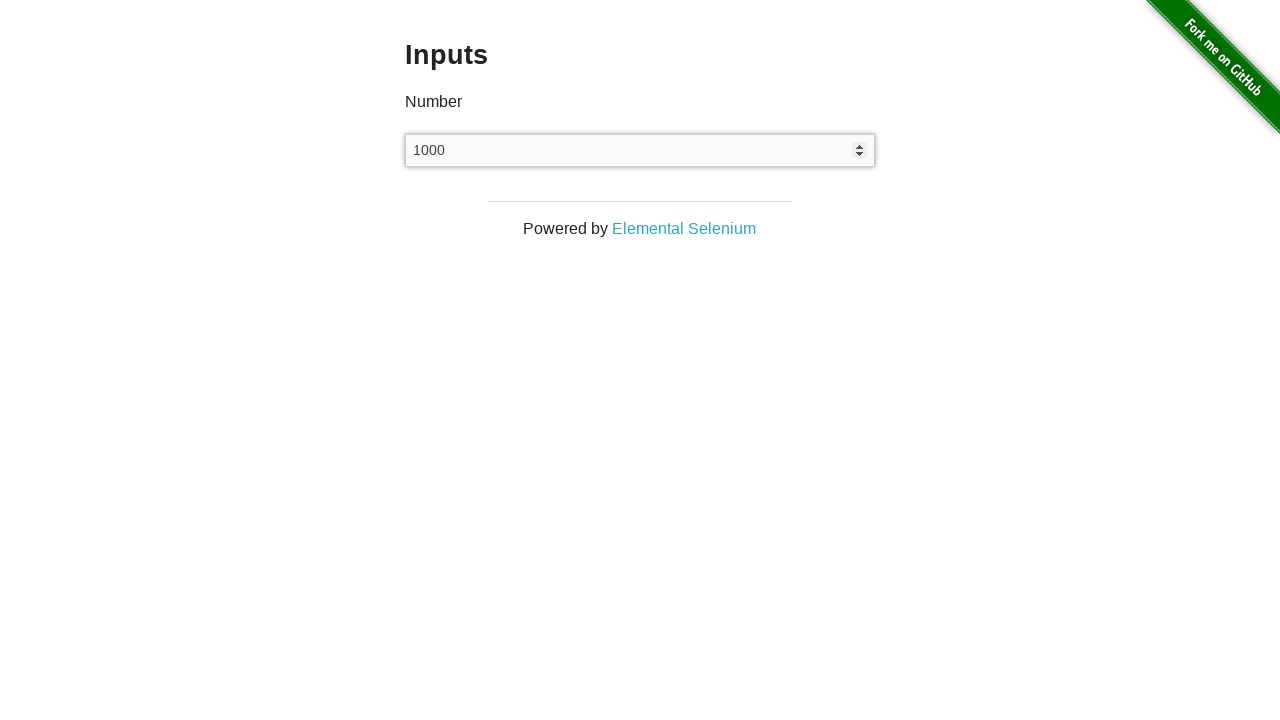

Cleared the number input field on input[type='number']
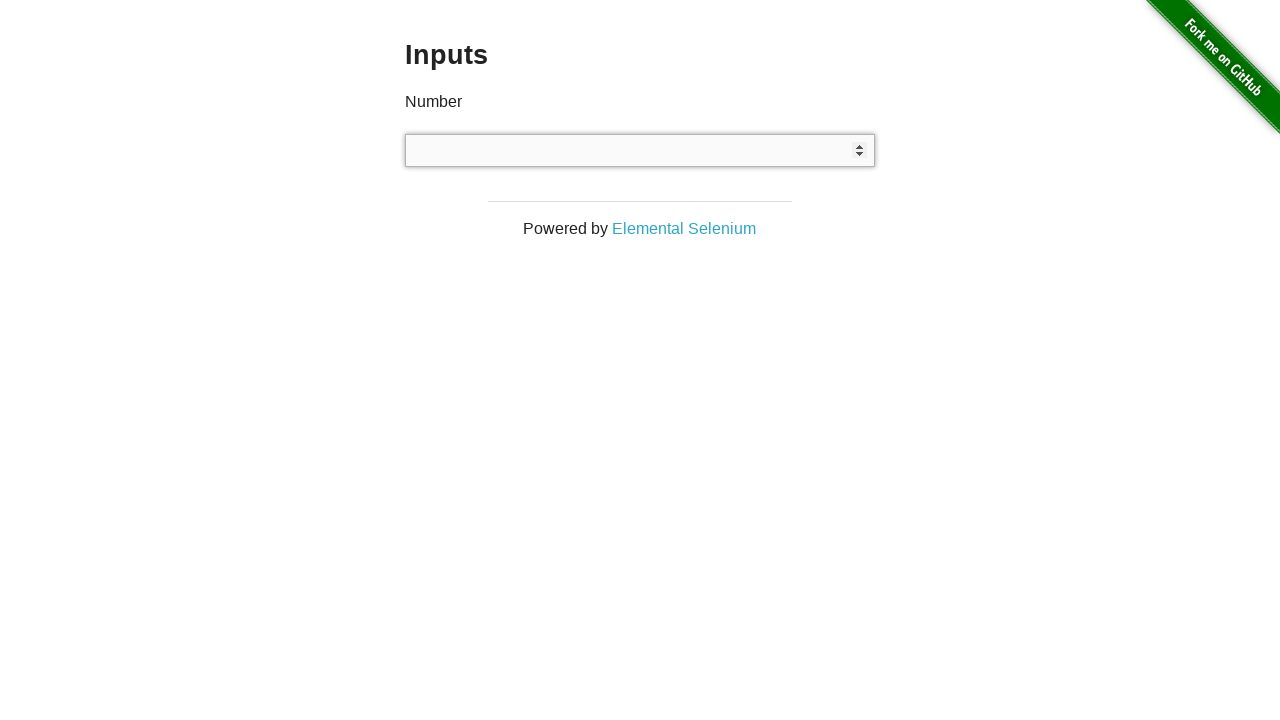

Entered new value 999 into number input field on input[type='number']
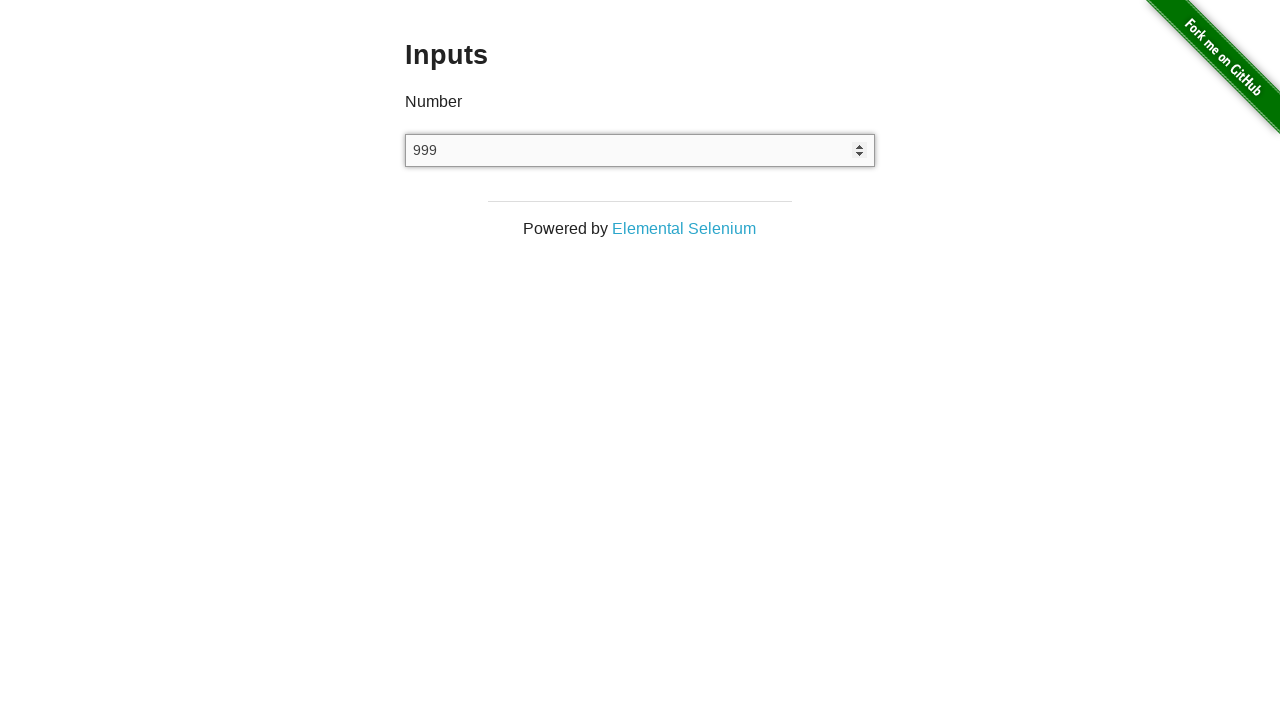

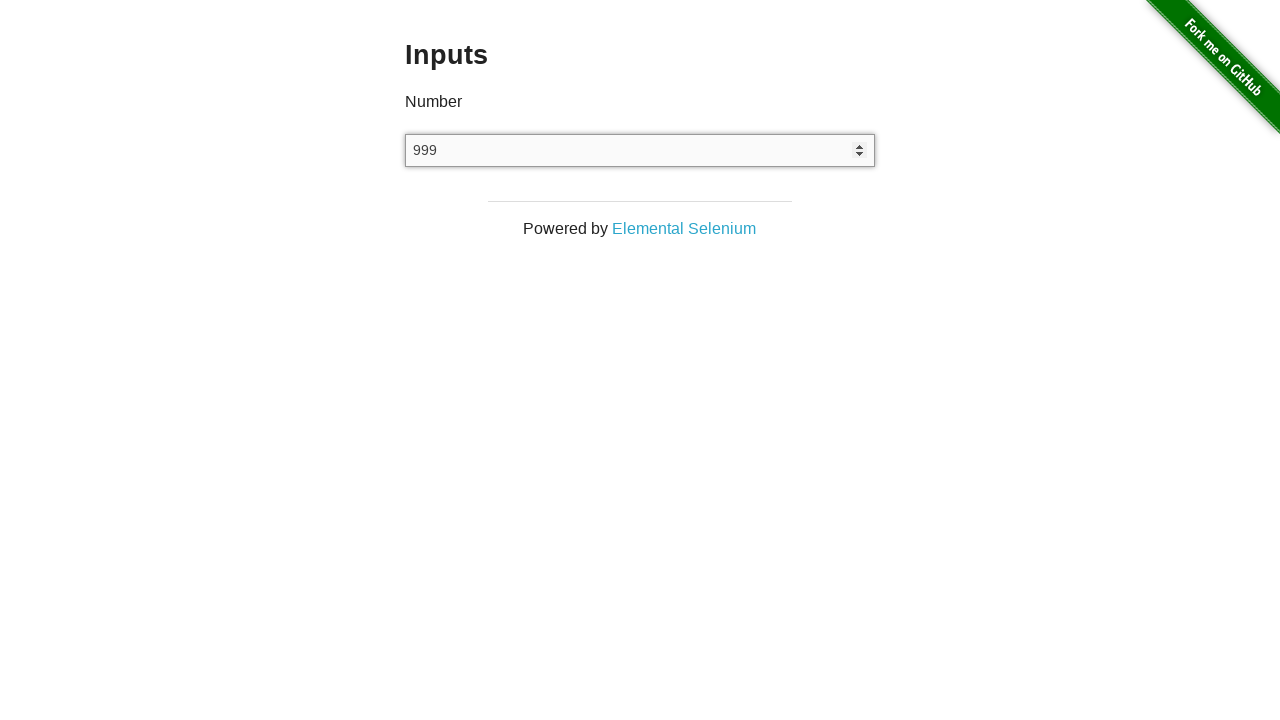